Navigates to a bathroom remodeling page and verifies the page title is present

Starting URL: https://www.statewideremodeling.com/bathroom-remodeling-ar/little-rock/tub-to-shower/

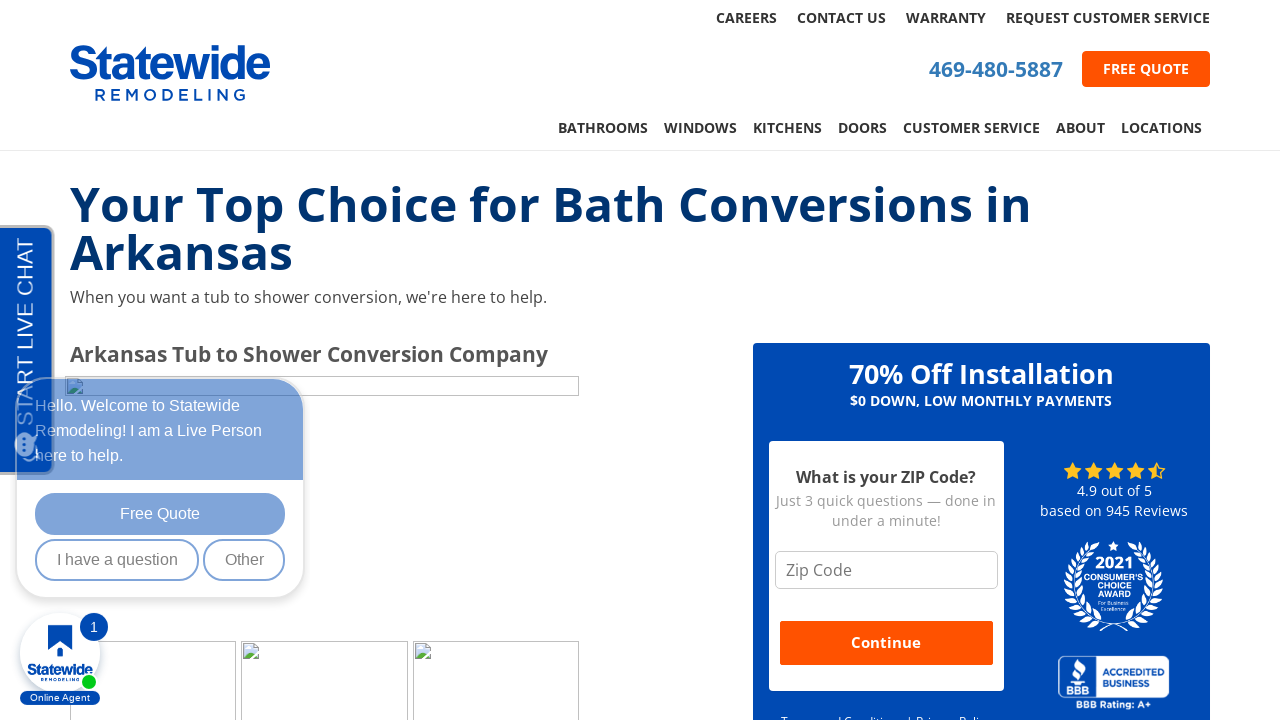

Navigated to bathroom remodeling page for tub-to-shower conversion in Little Rock, AR
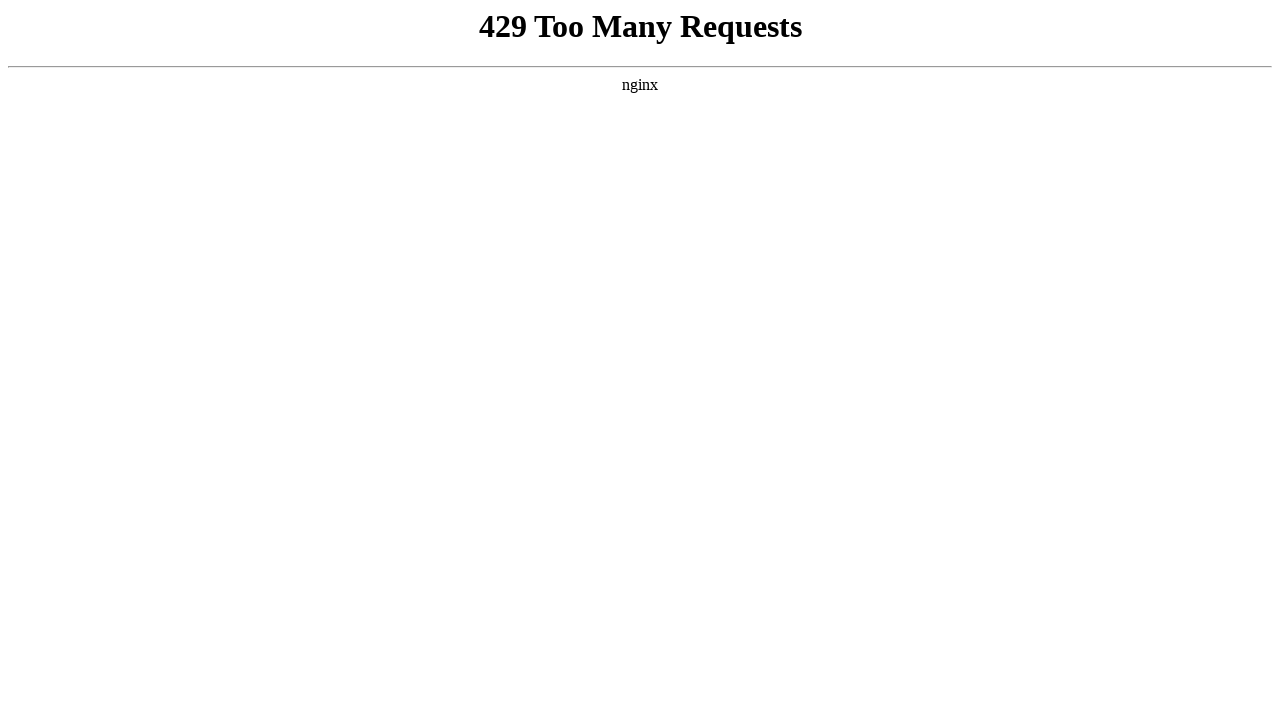

Retrieved page title
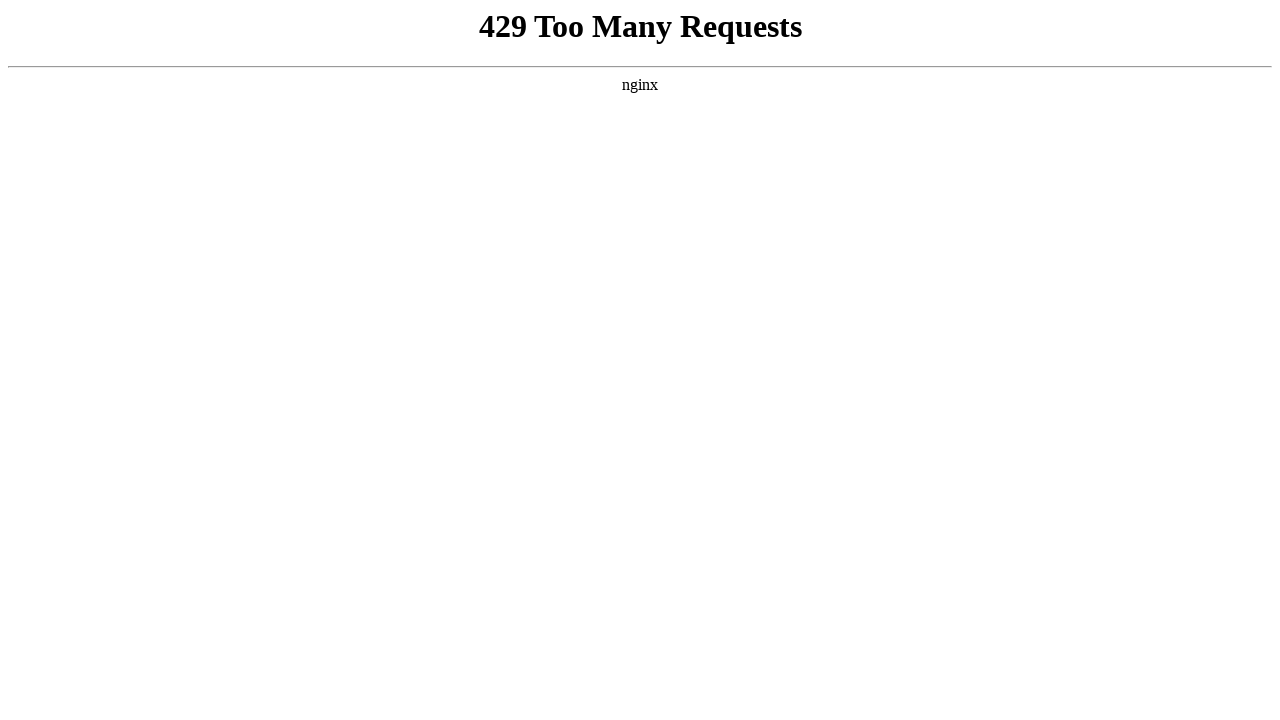

Verified that page title is present and not empty
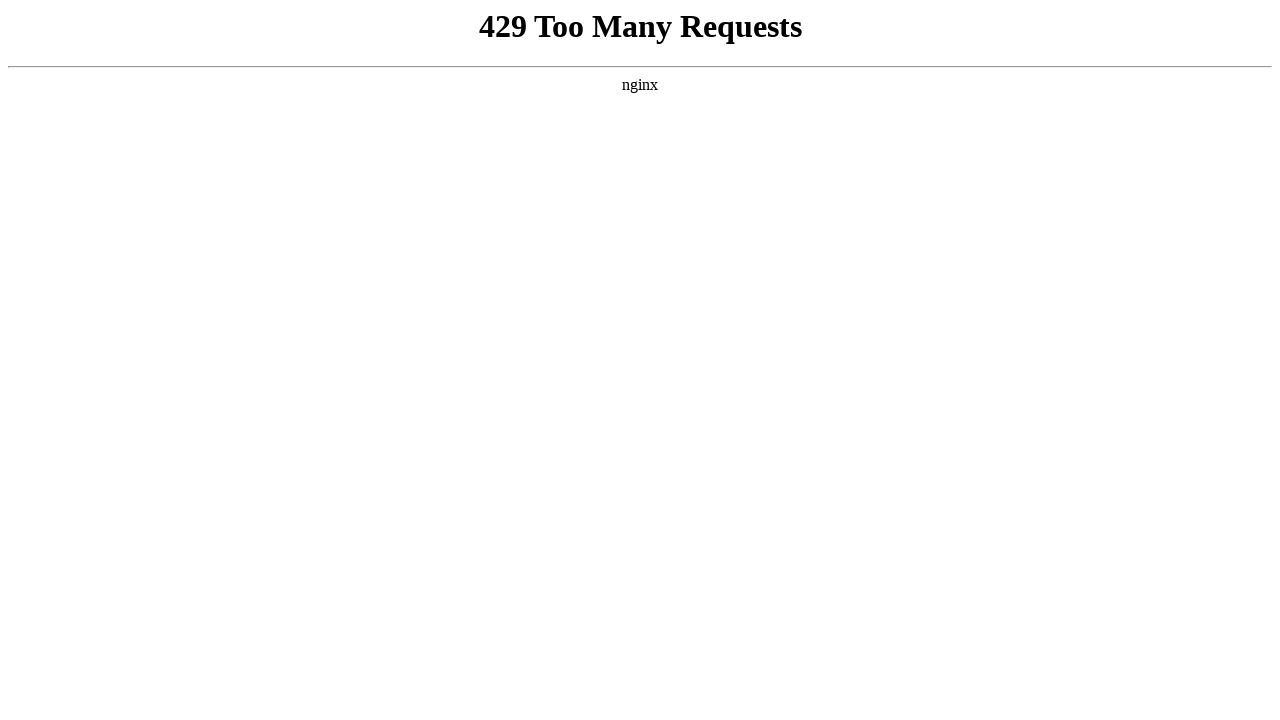

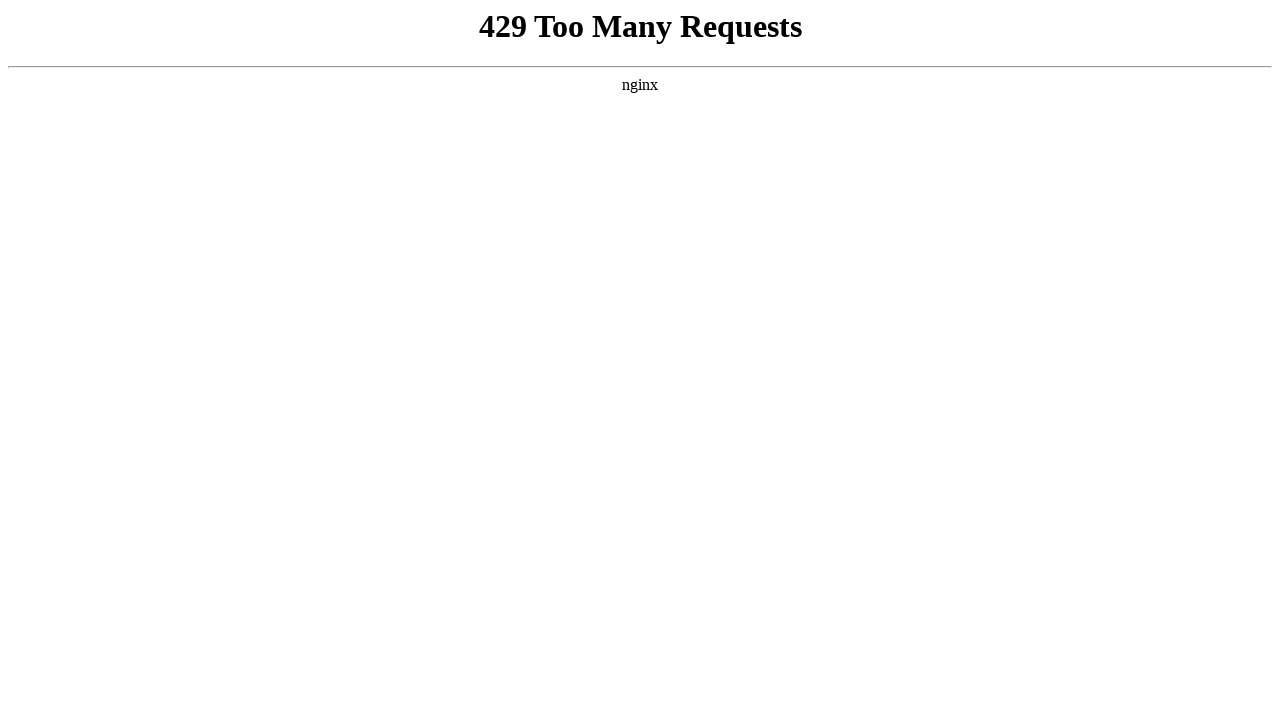